Tests drag and drop functionality on the jQuery UI demo site by navigating to the Droppable demo, switching to the demo iframe, and performing a drag and drop operation from a draggable element to a droppable target.

Starting URL: https://jqueryui.com/

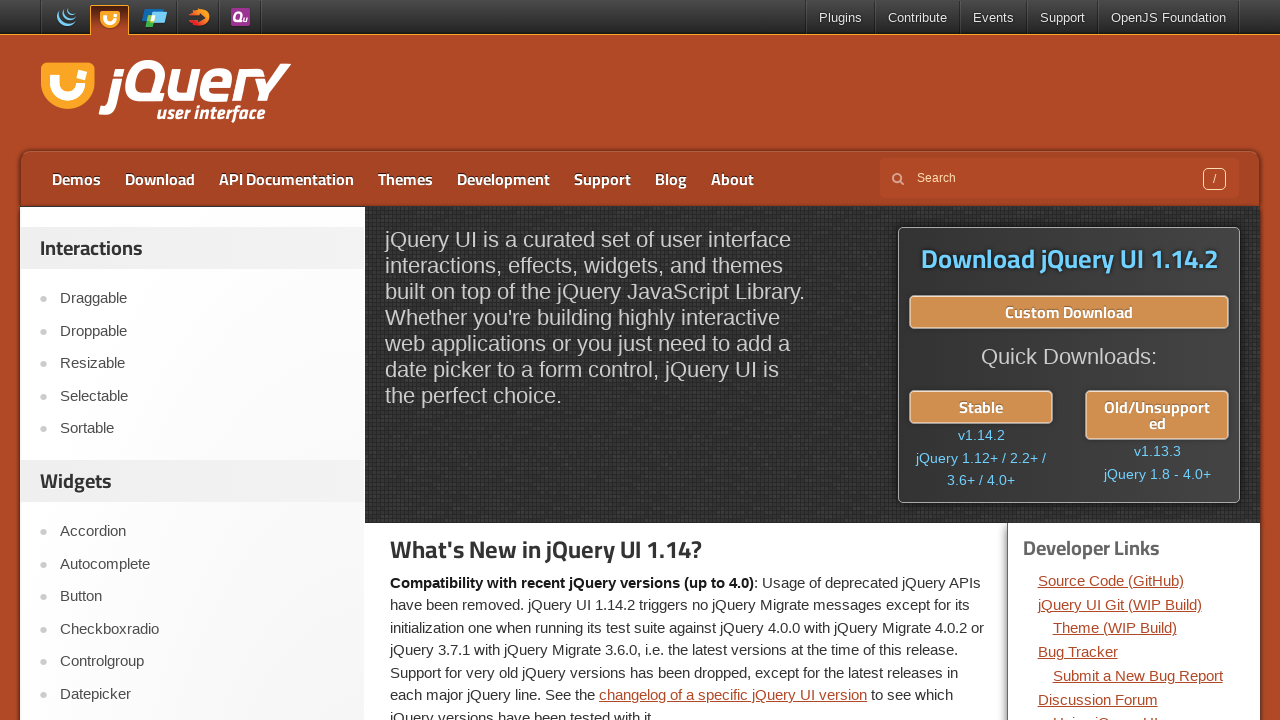

Clicked on the Droppable link to navigate to the demo at (202, 331) on a:text('Droppable')
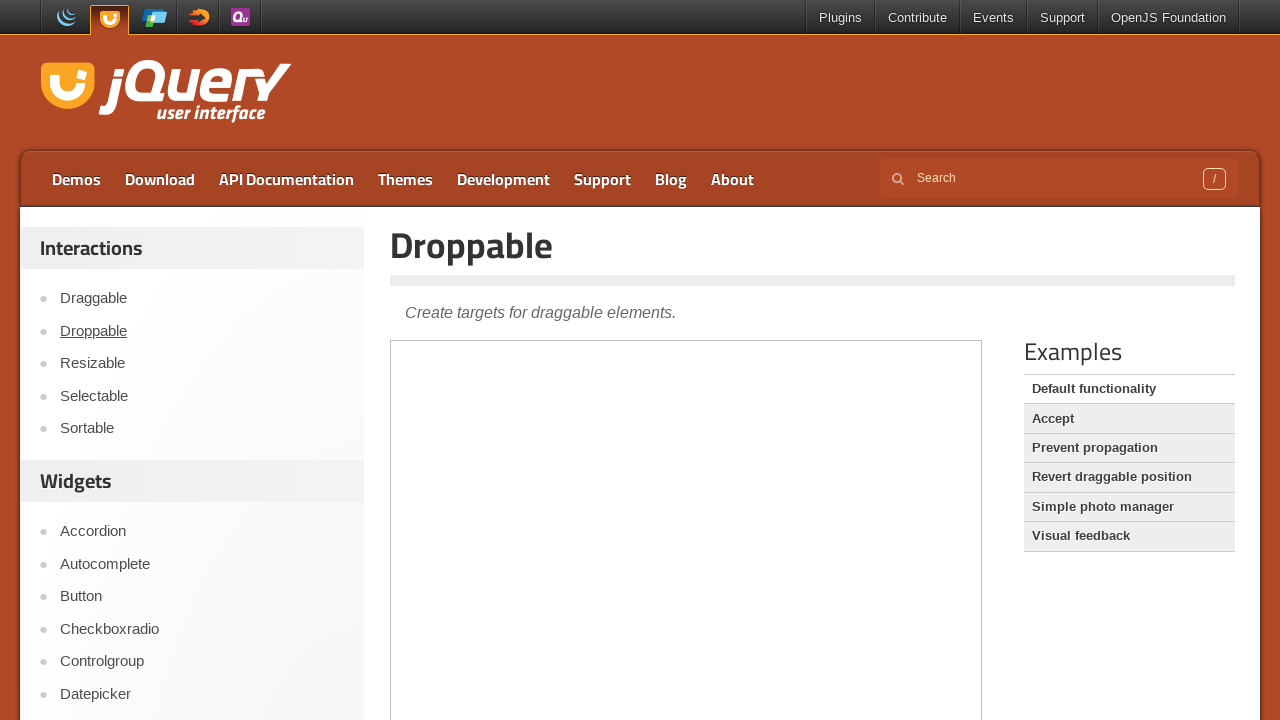

Located the demo frame
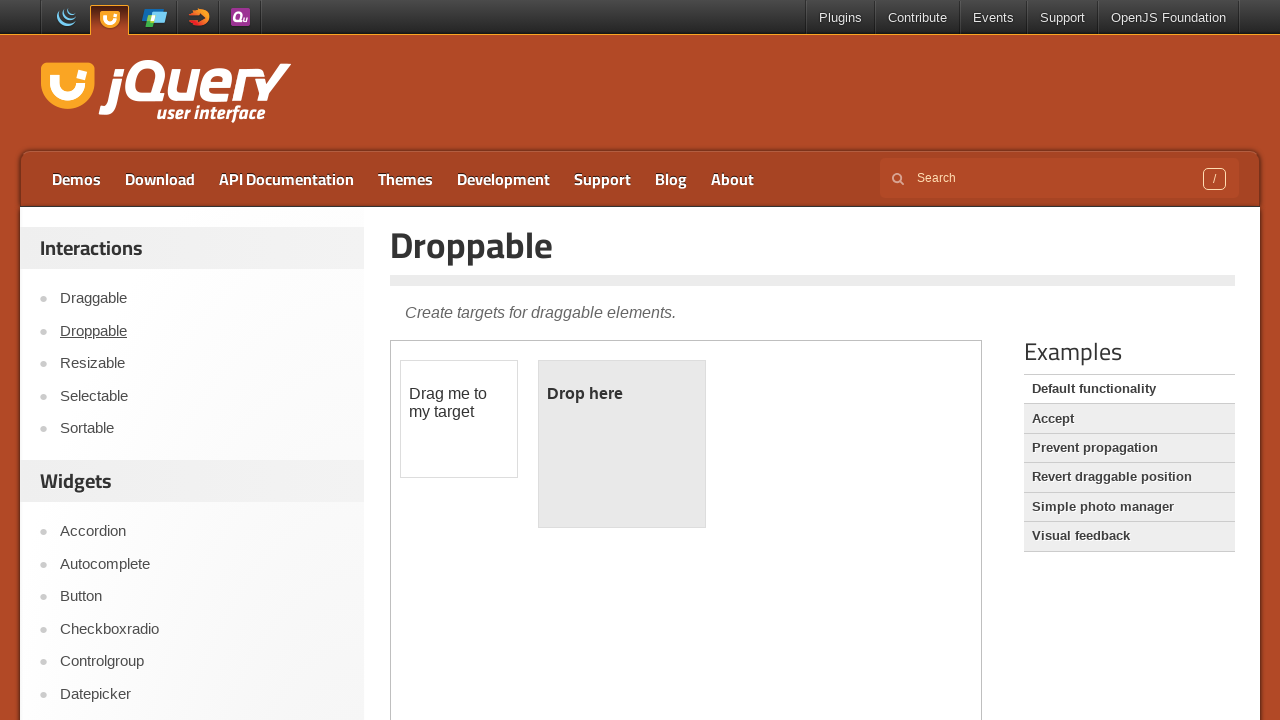

Located the draggable element within the frame
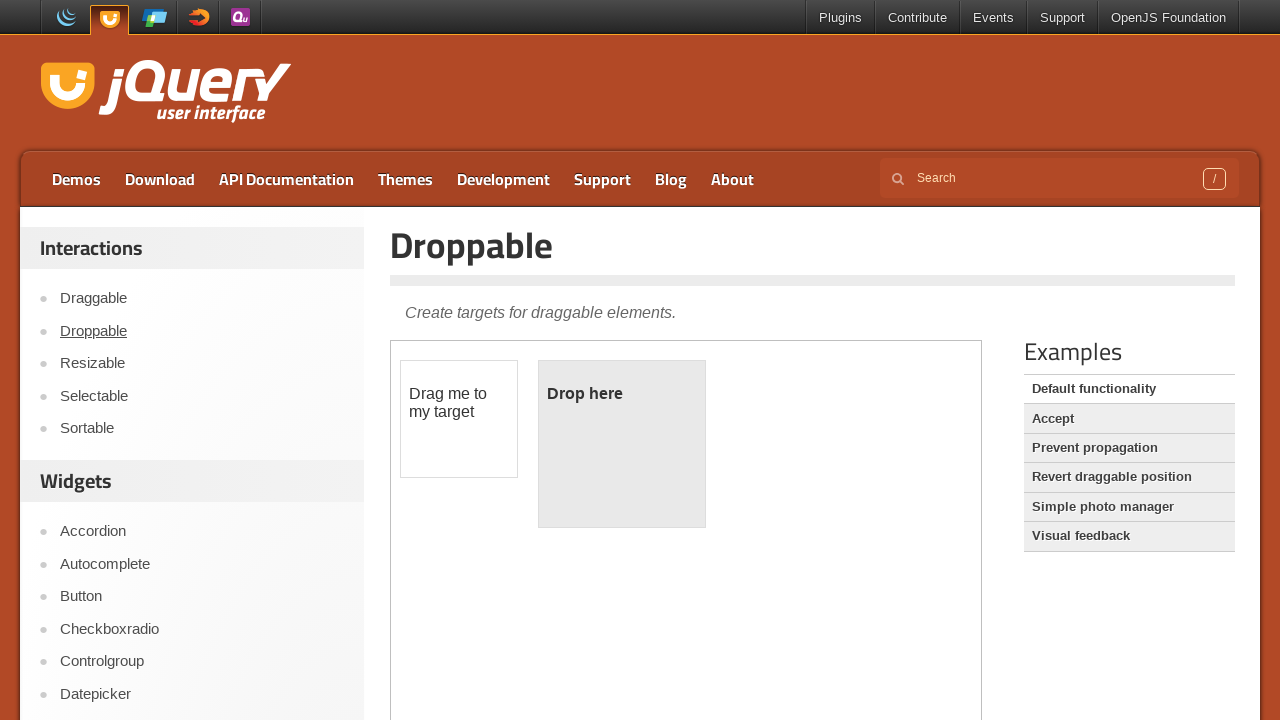

Located the droppable target element within the frame
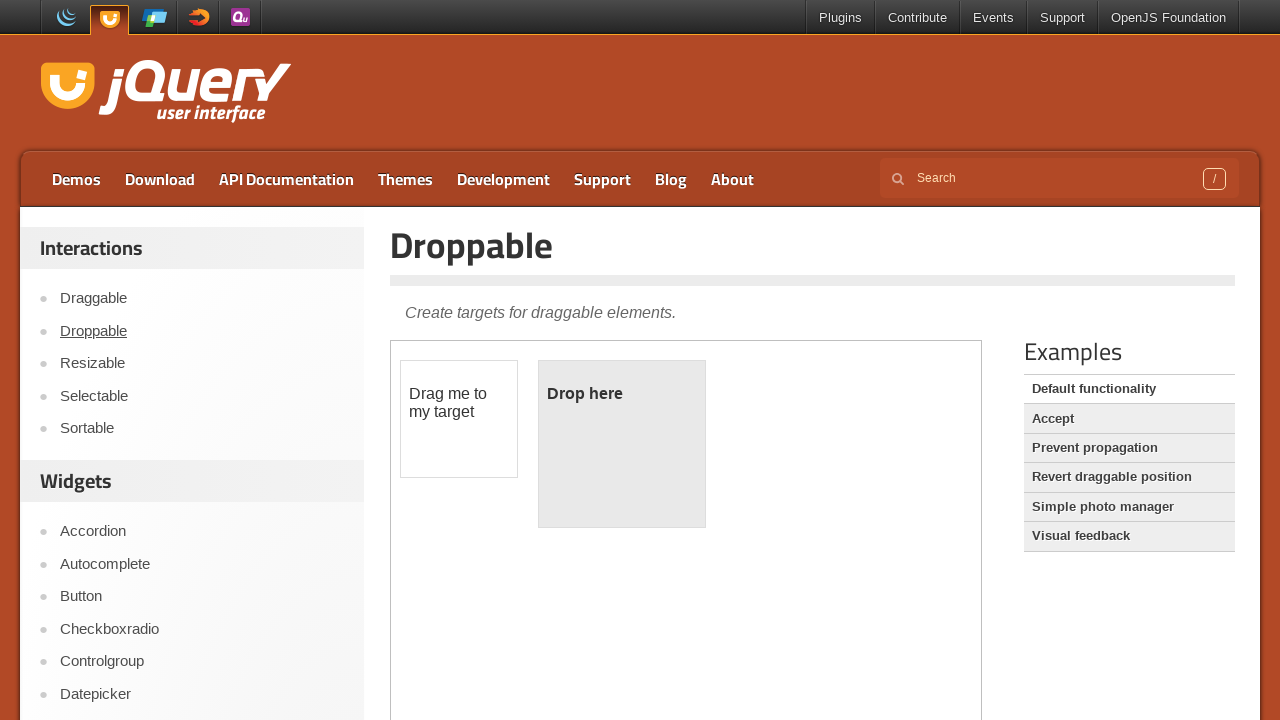

Performed drag and drop operation from draggable to droppable target at (622, 444)
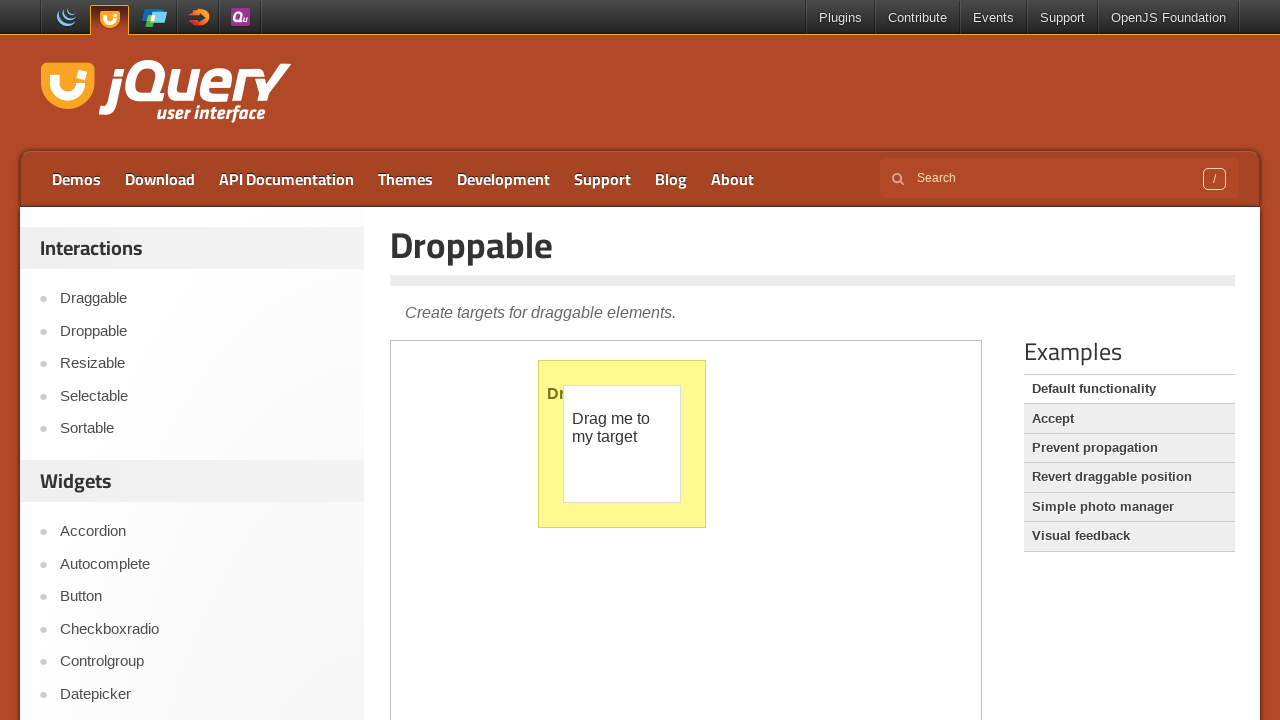

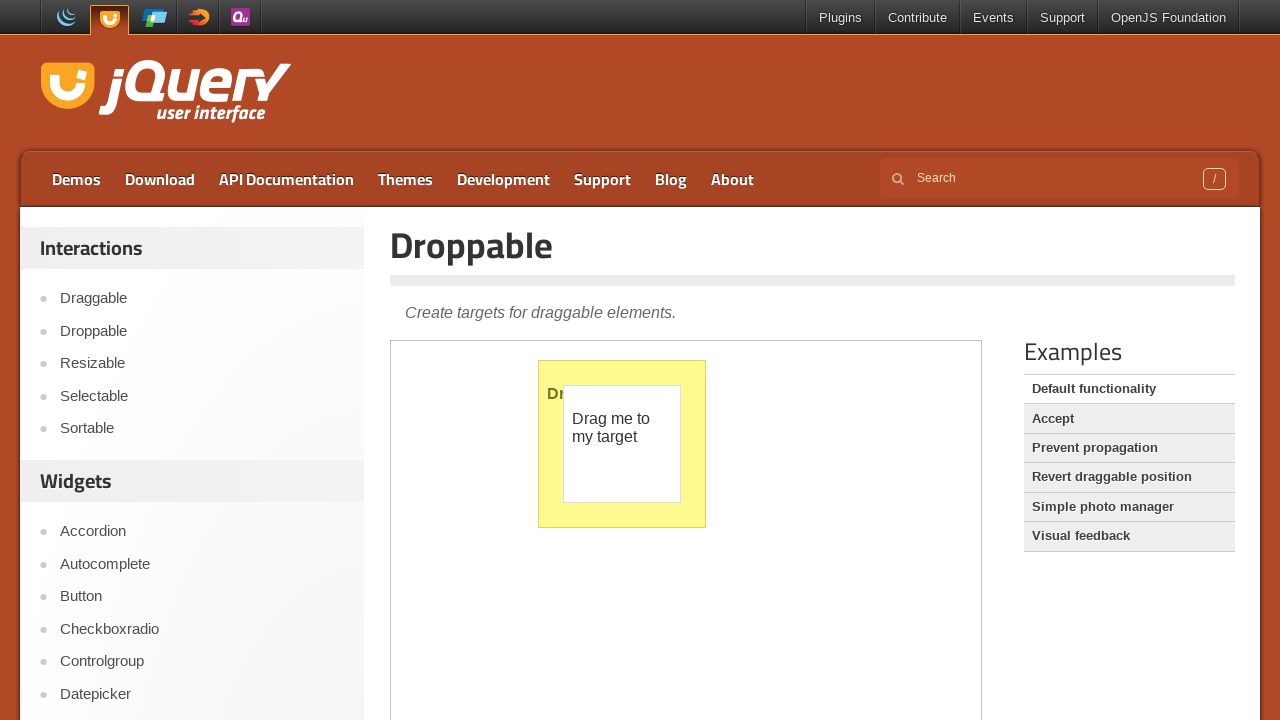